Tests the word counter application by typing a long text into the main textarea

Starting URL: https://wordcounter.net/

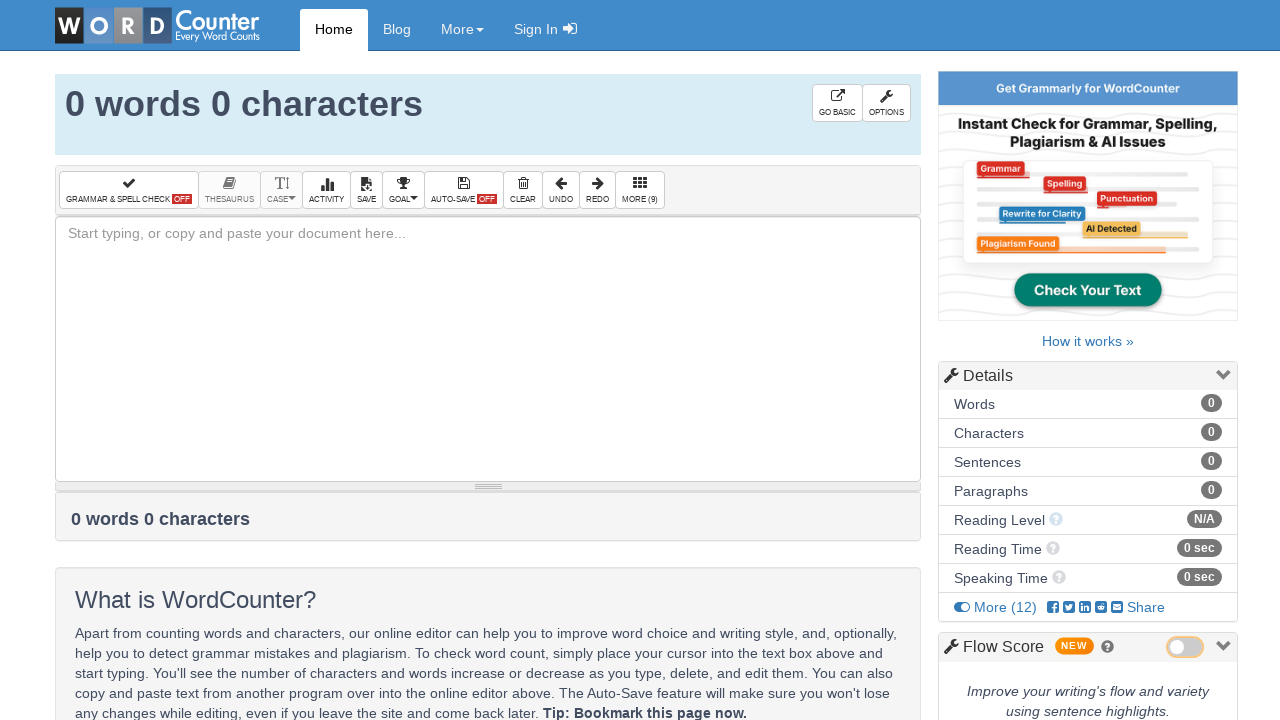

Filled textarea with long text to test word counter functionality on textarea#box
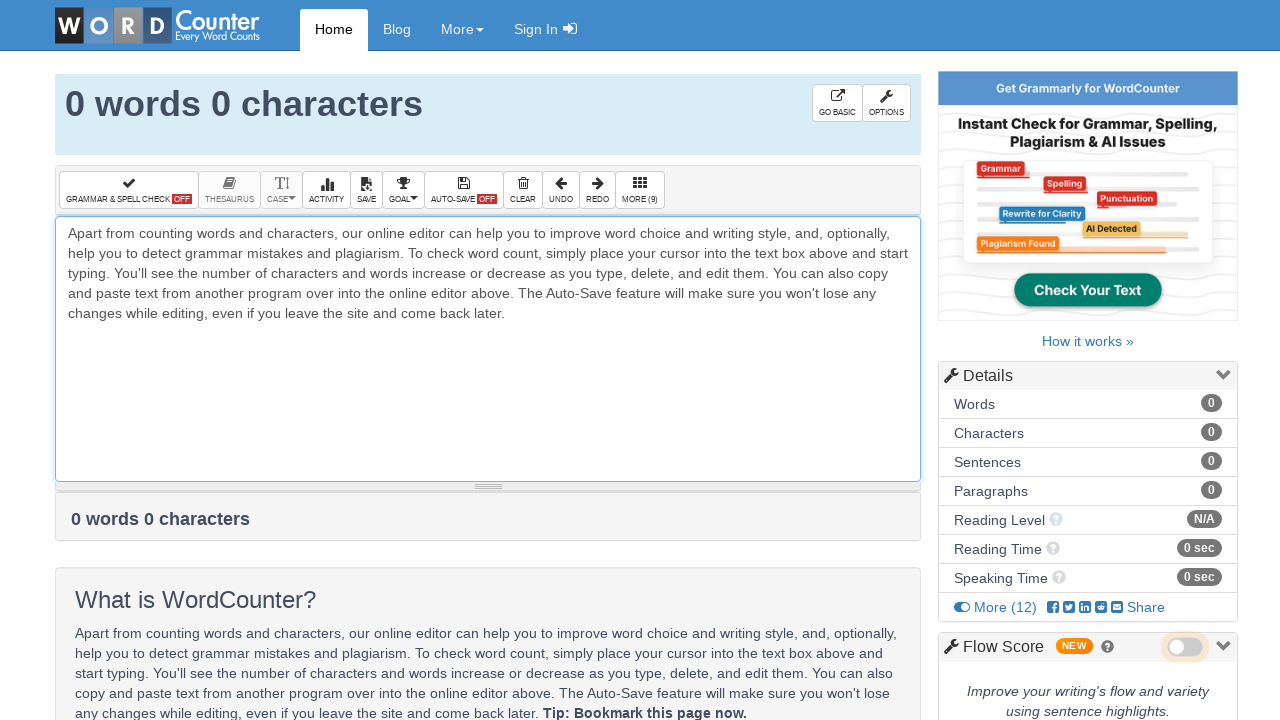

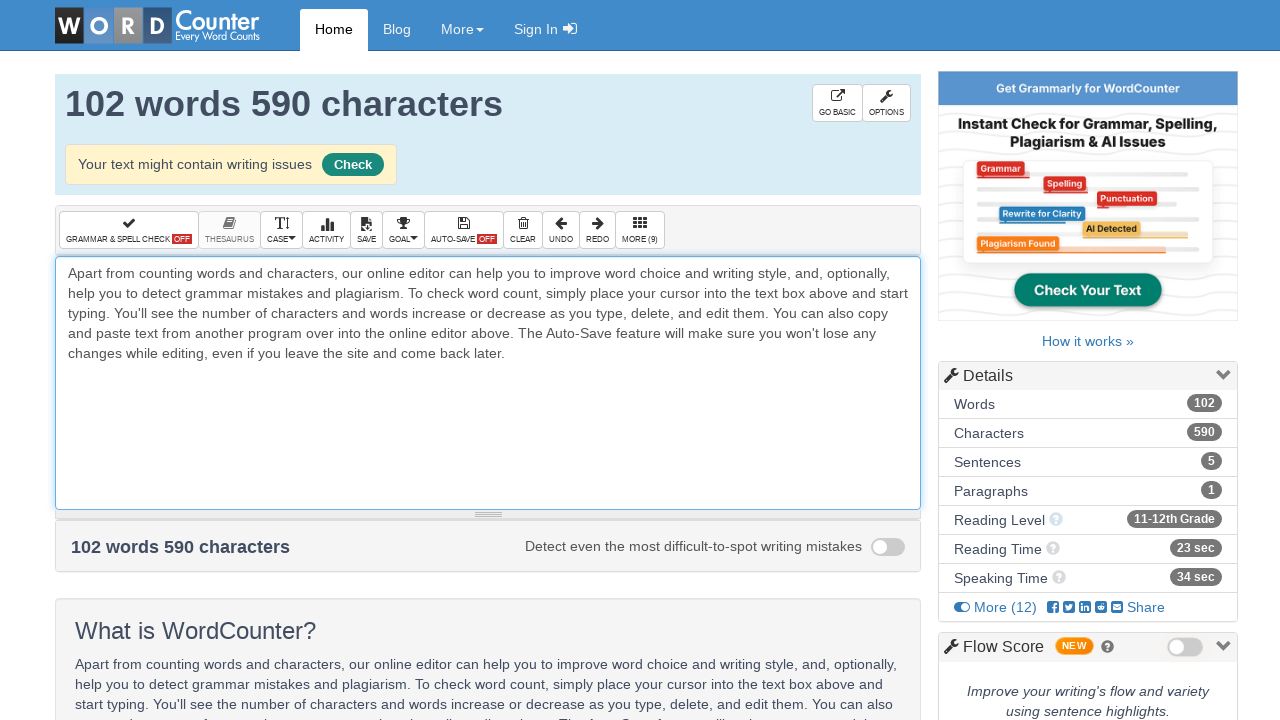